Tests opting out of A/B tests by adding an opt-out cookie before visiting the A/B test page, then navigating to the test page and verifying the opt-out worked.

Starting URL: http://the-internet.herokuapp.com

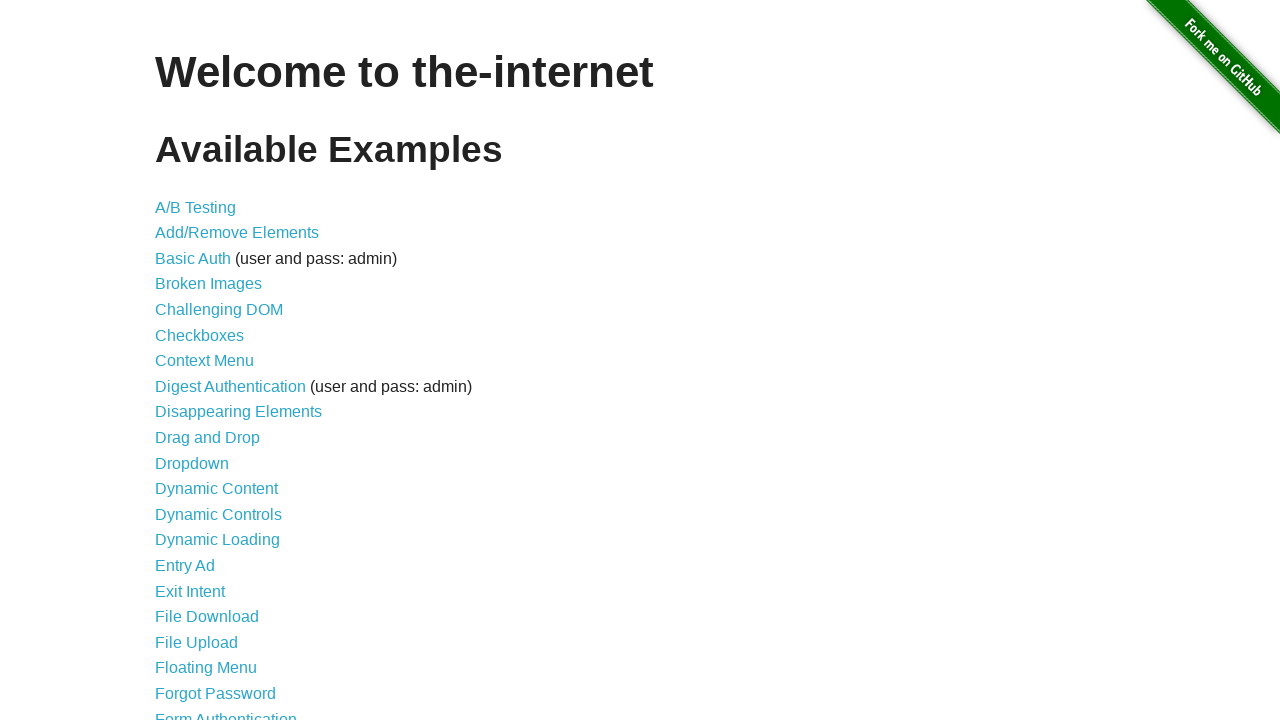

Added optimizelyOptOut cookie to opt out of A/B tests
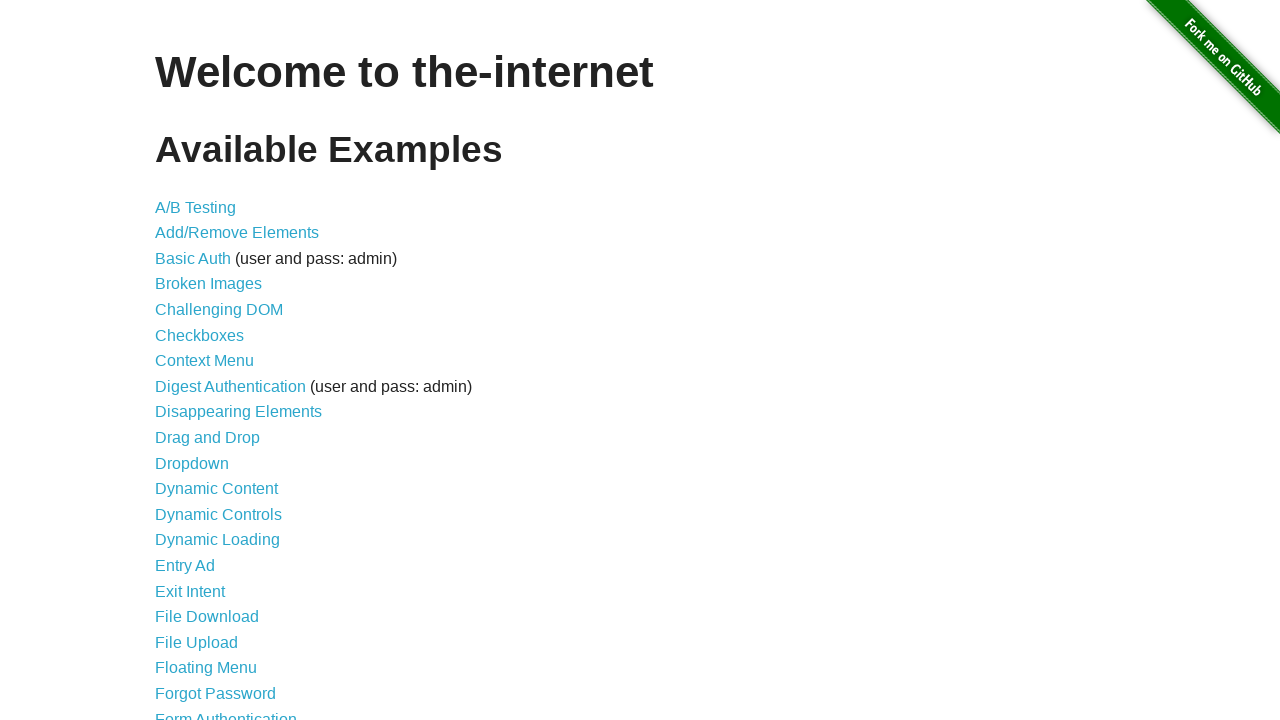

Navigated to A/B test page
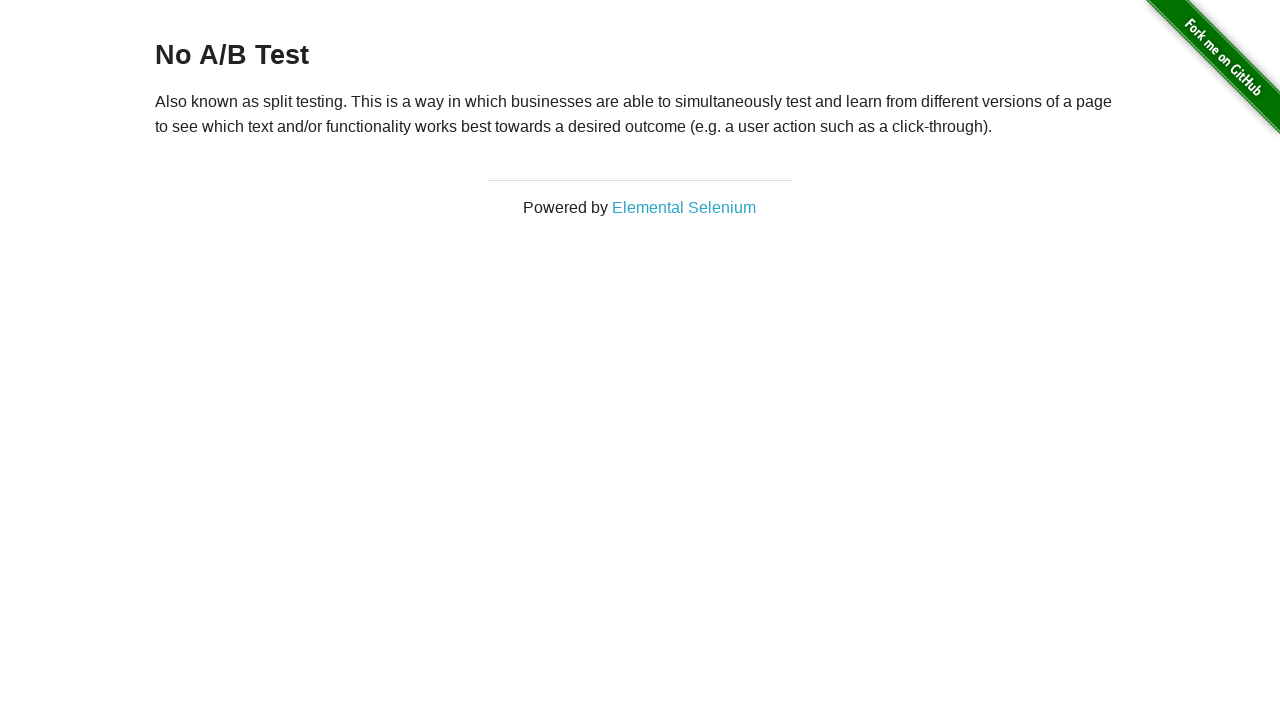

Retrieved heading text from page
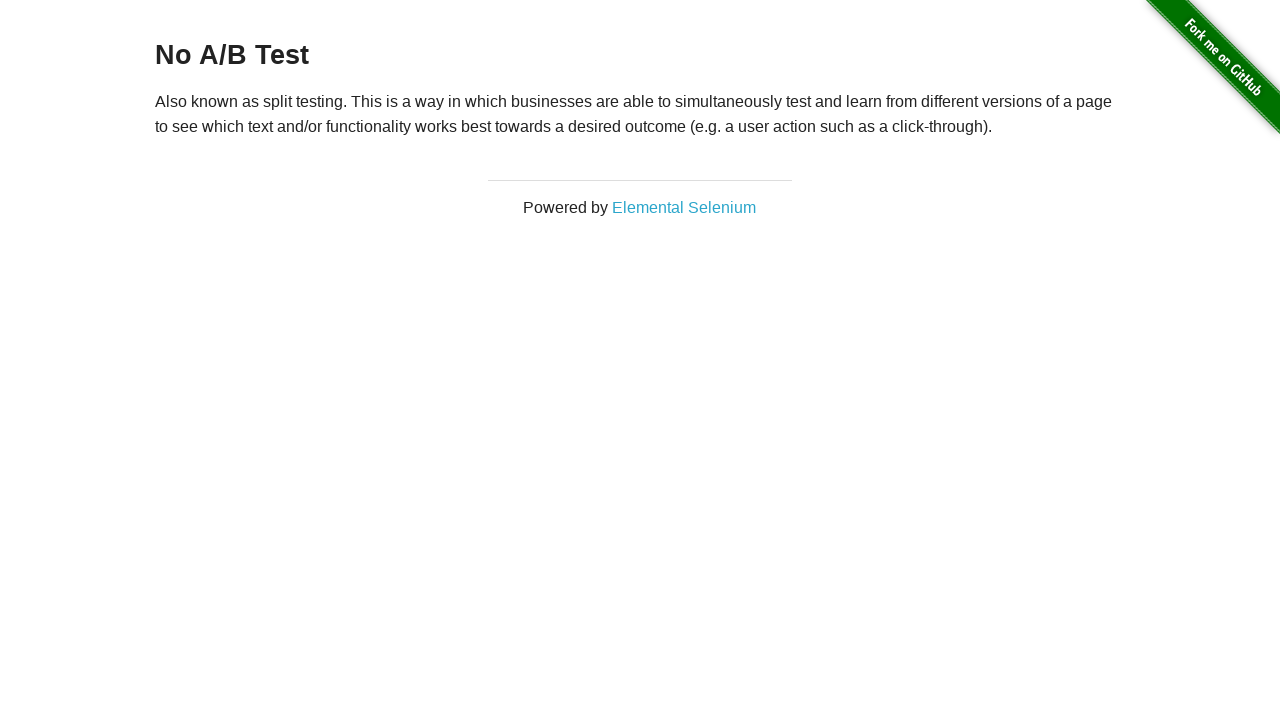

Verified opt-out successful: heading displays 'No A/B Test'
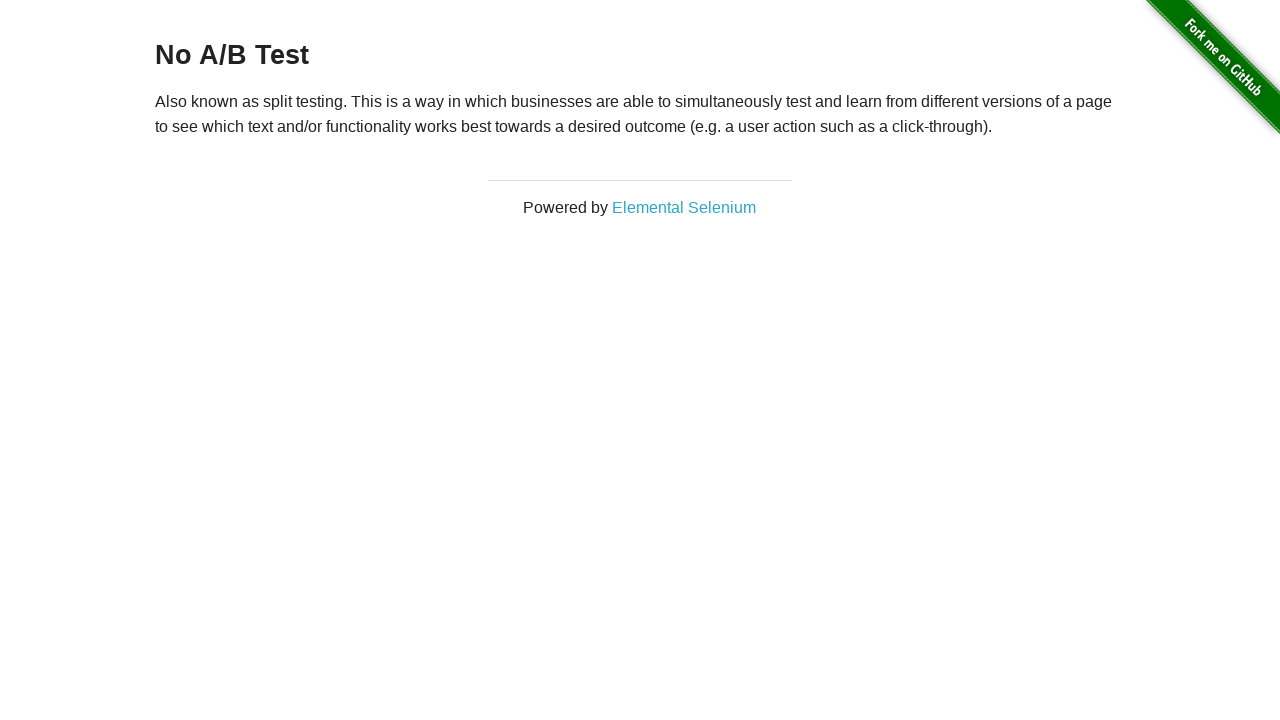

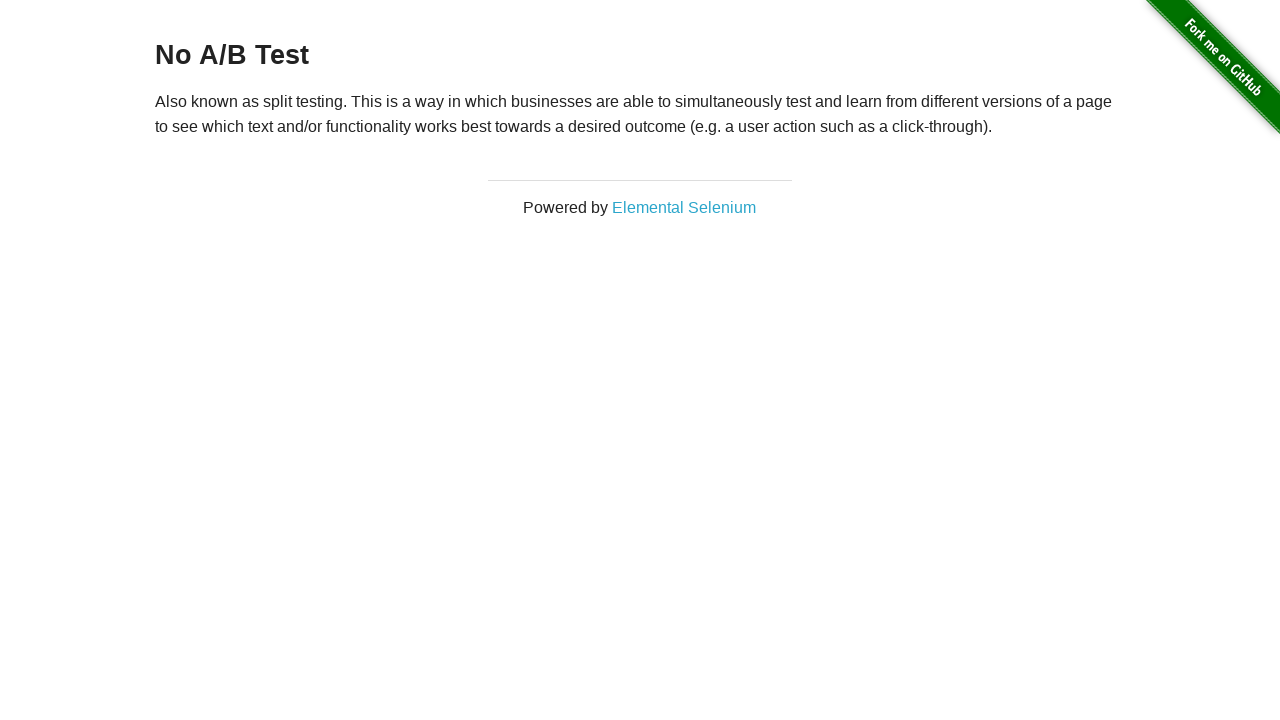